Tests the e-commerce flow on Demoblaze by navigating to Laptops category, selecting a MacBook Air, adding it to cart, and verifying the cart contents.

Starting URL: https://www.demoblaze.com/

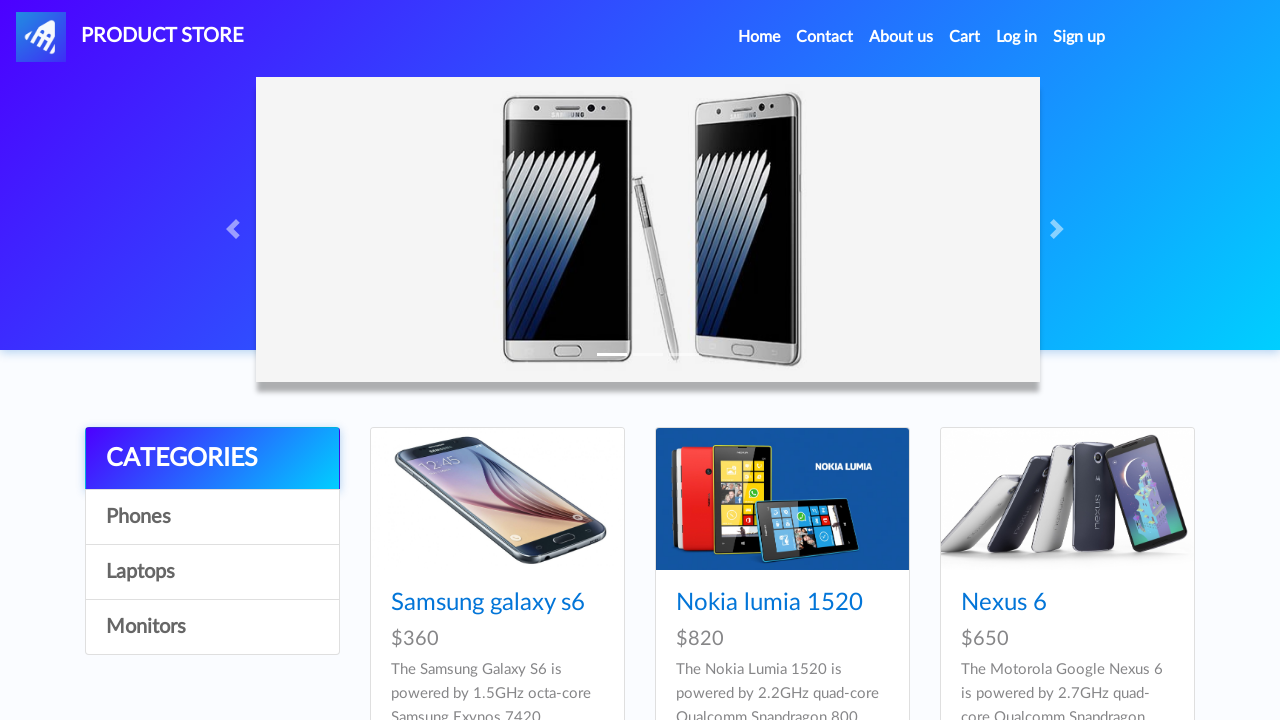

Clicked on Laptops category at (212, 572) on text=Laptops
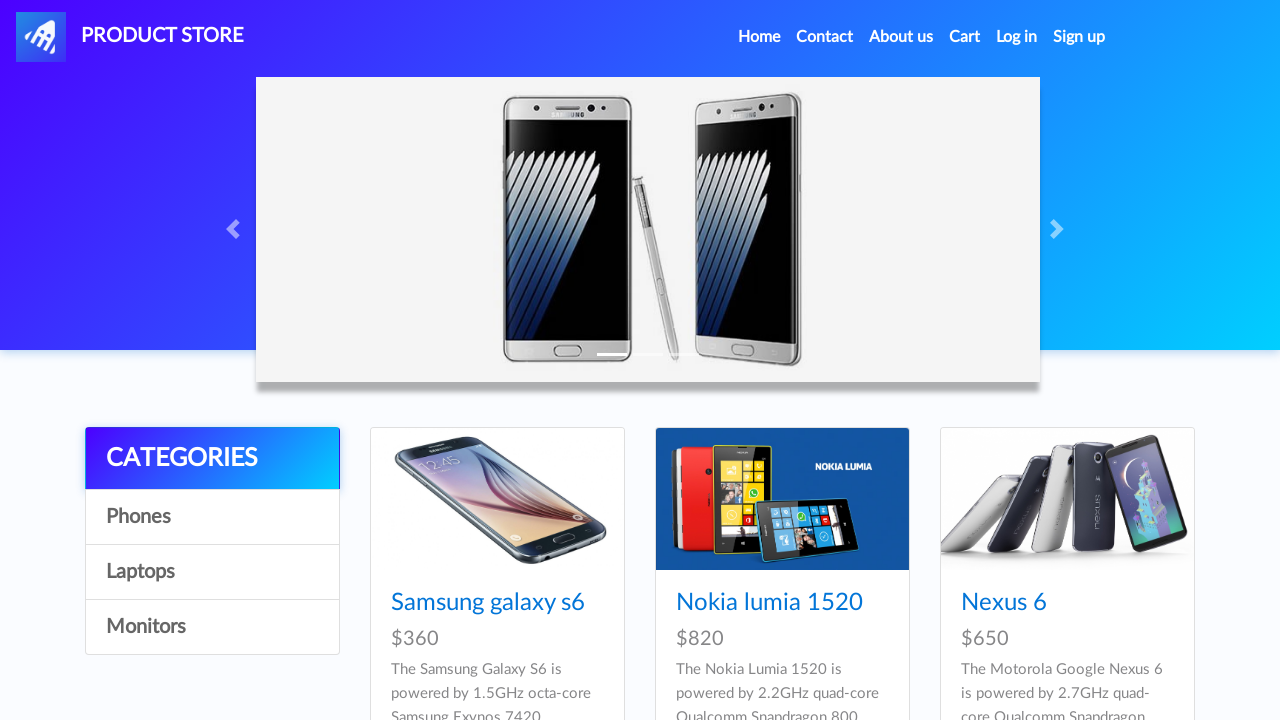

MacBook air product appeared
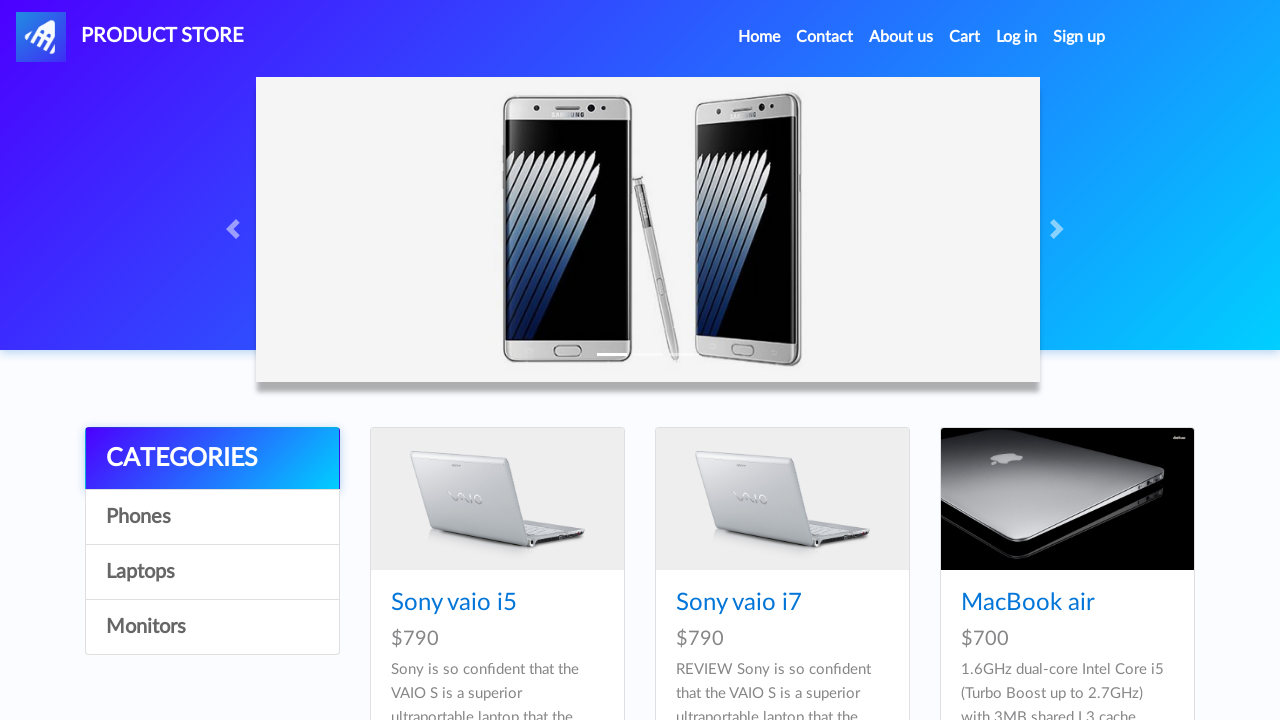

Clicked on MacBook air product at (1028, 603) on text=MacBook air
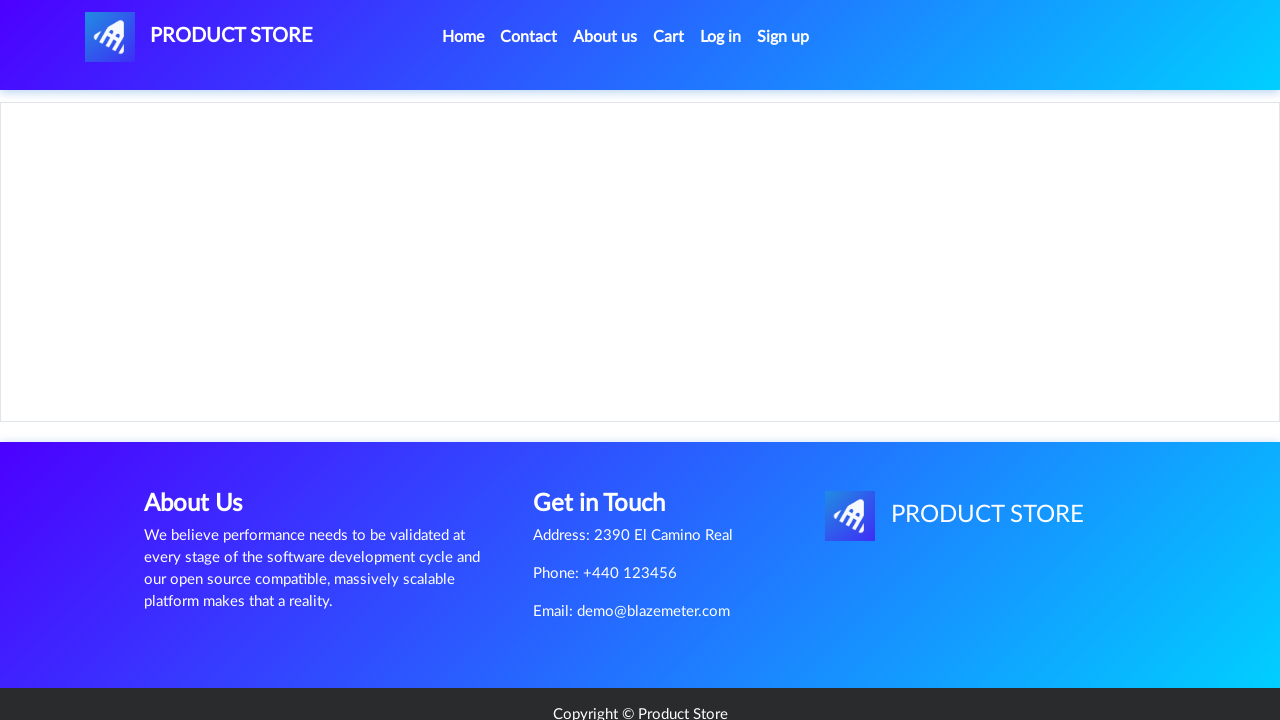

Product details page loaded
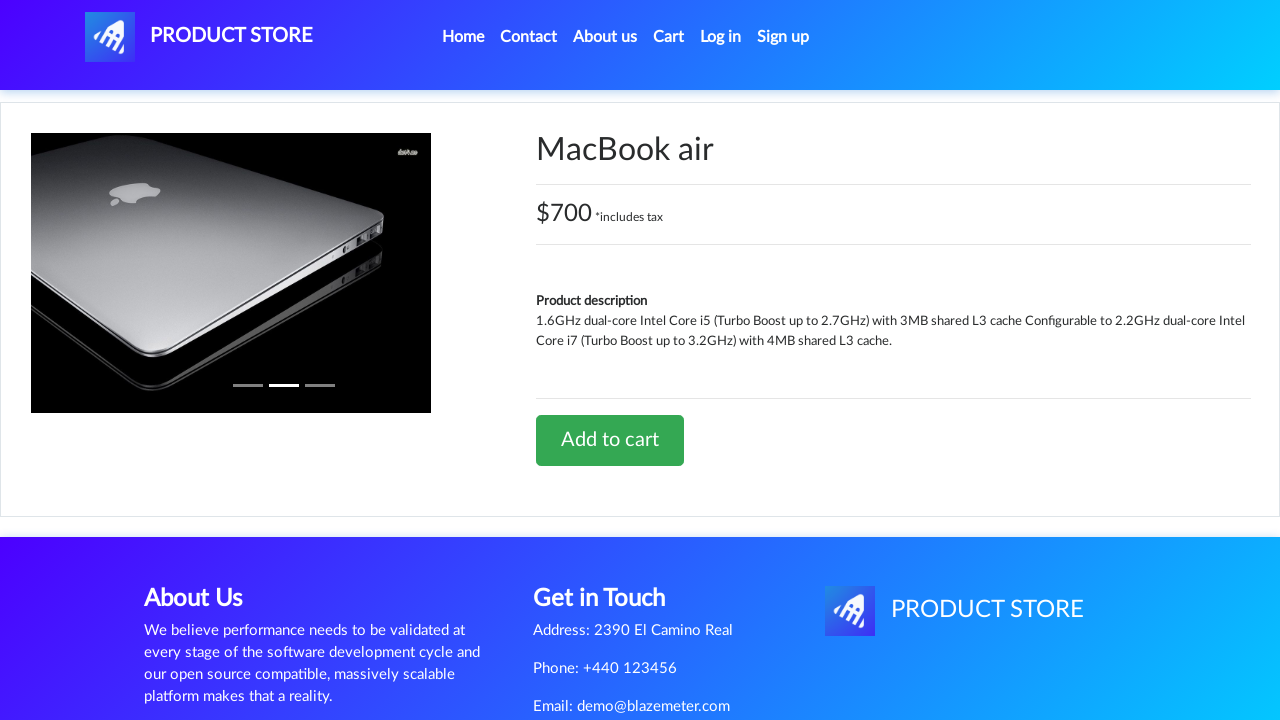

Clicked 'Add to cart' button at (610, 440) on a:has-text('Add to cart')
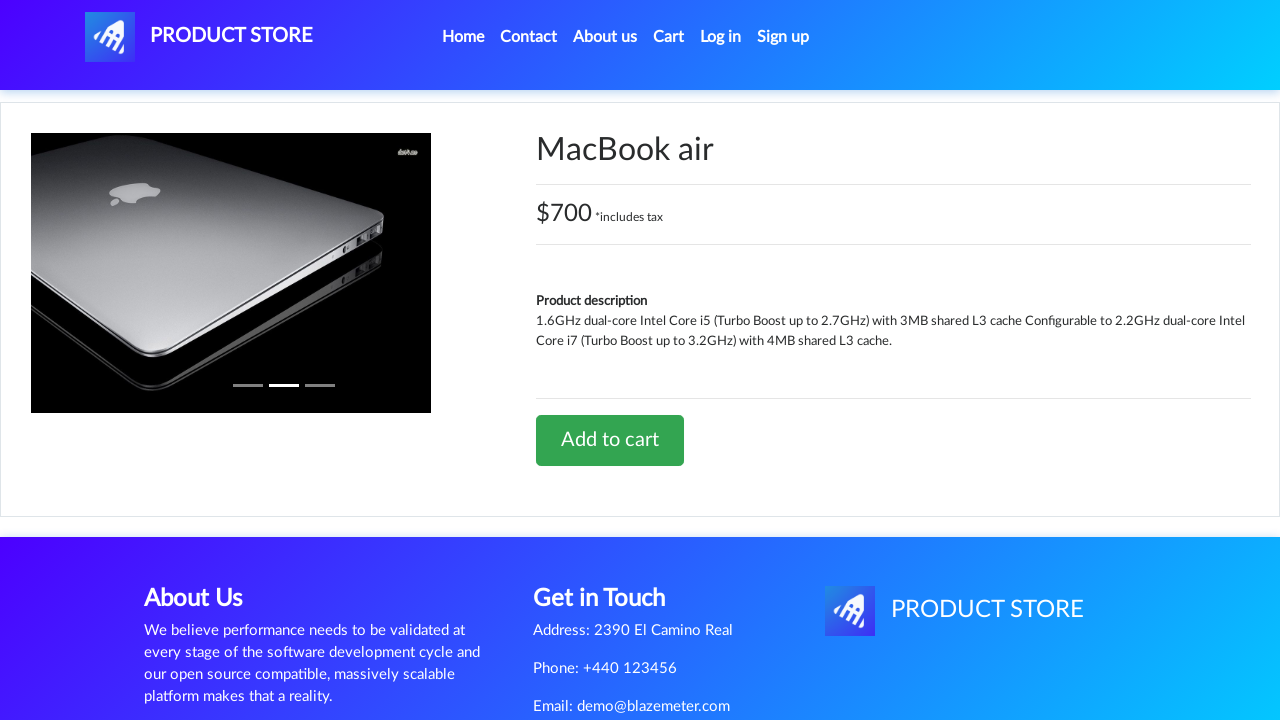

Set up dialog handler to accept alerts
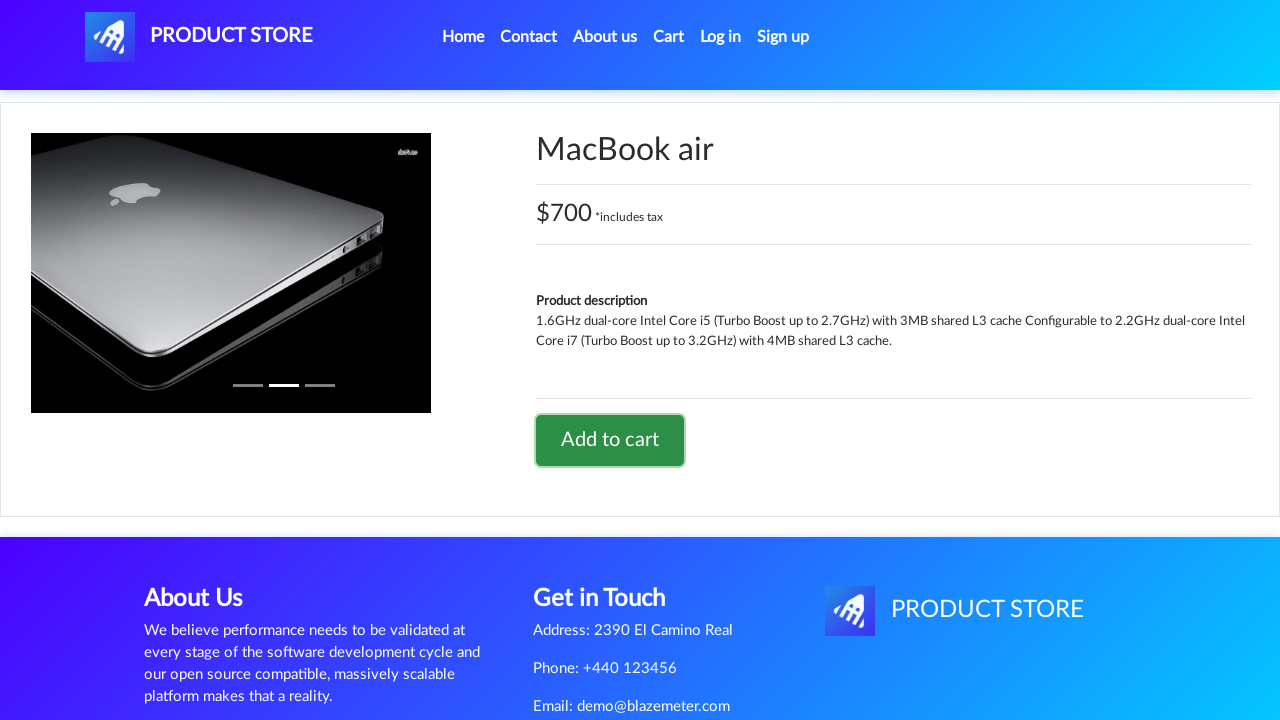

Waited for alert confirmation
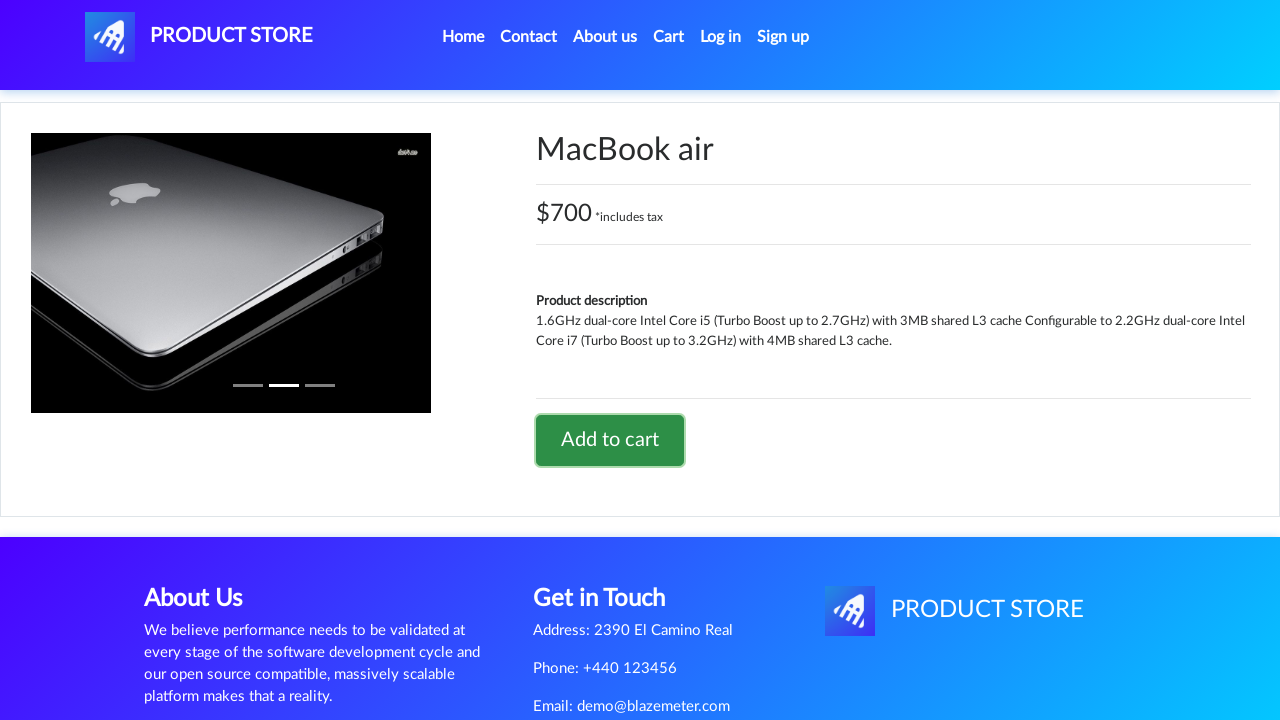

Clicked on Cart link at (669, 37) on text=Cart
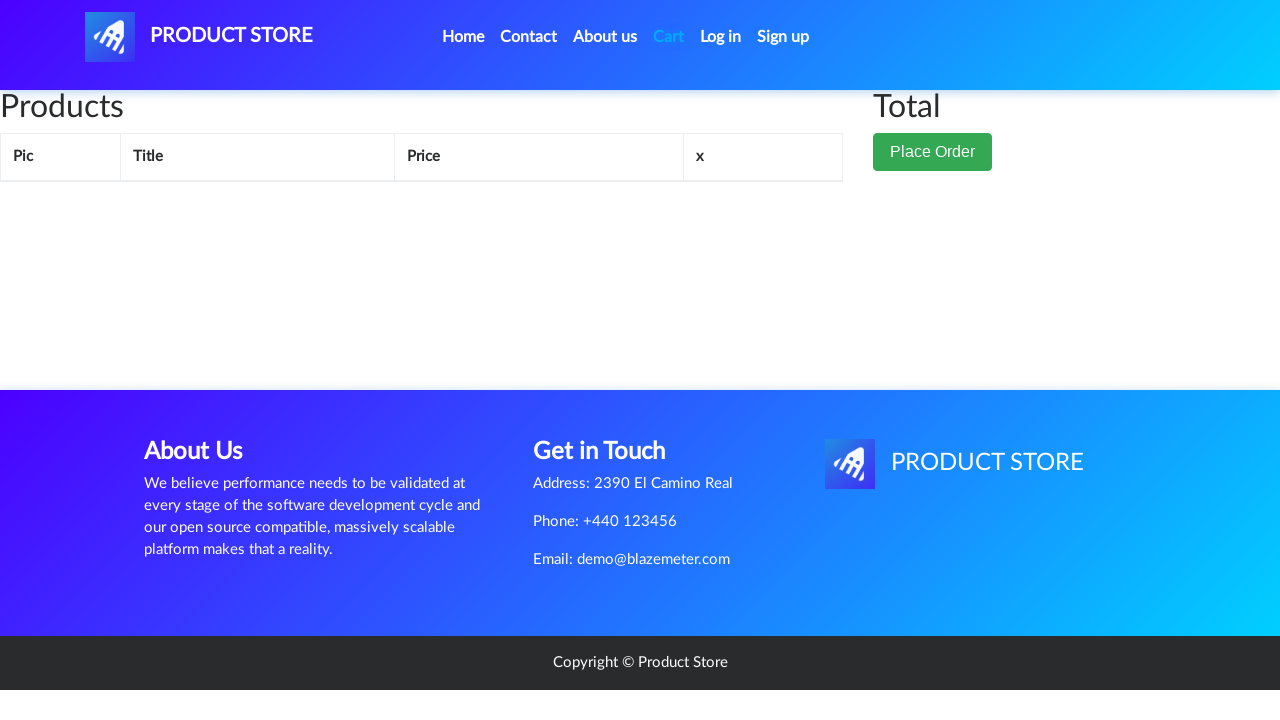

Cart page loaded with items table
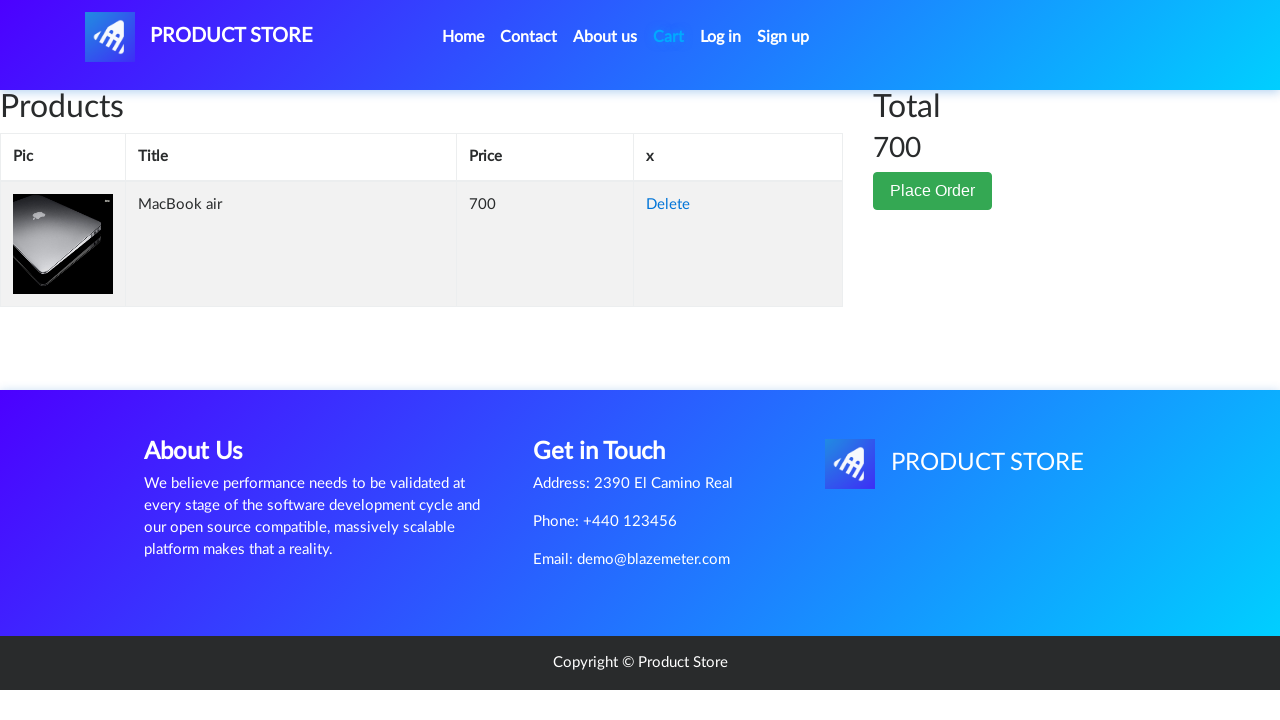

Product price is displayed in cart
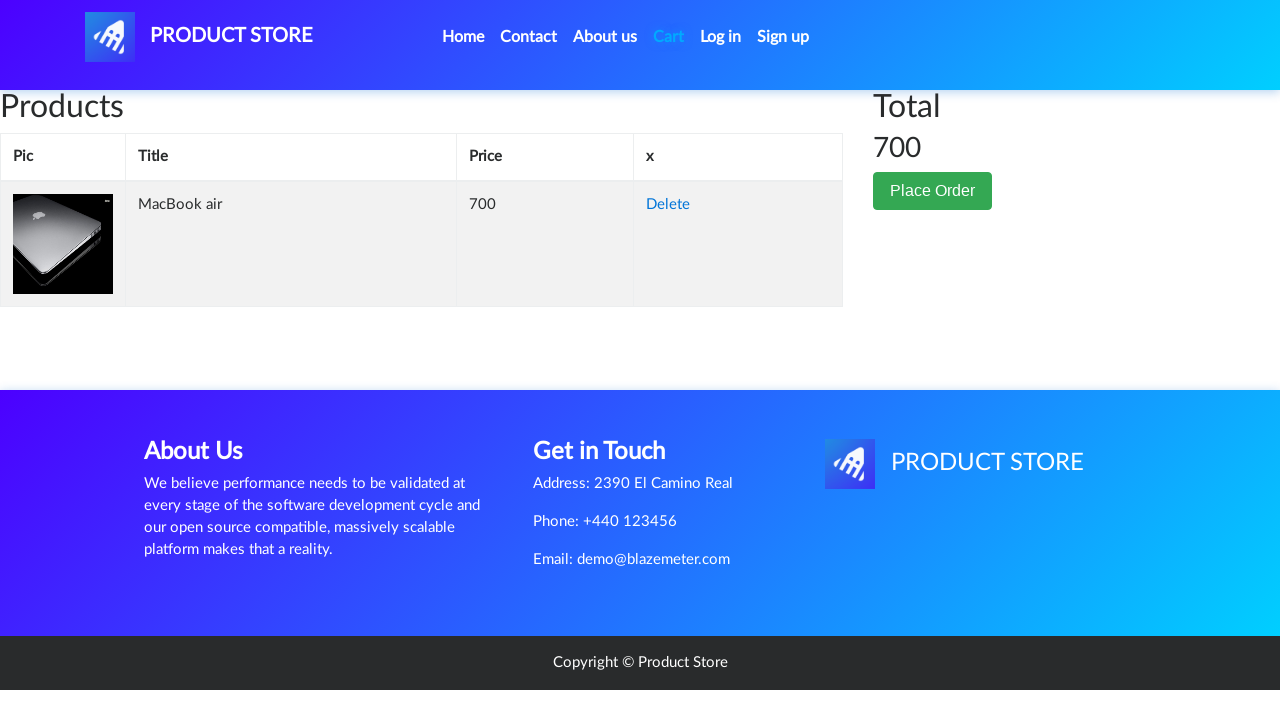

Product title is displayed in cart
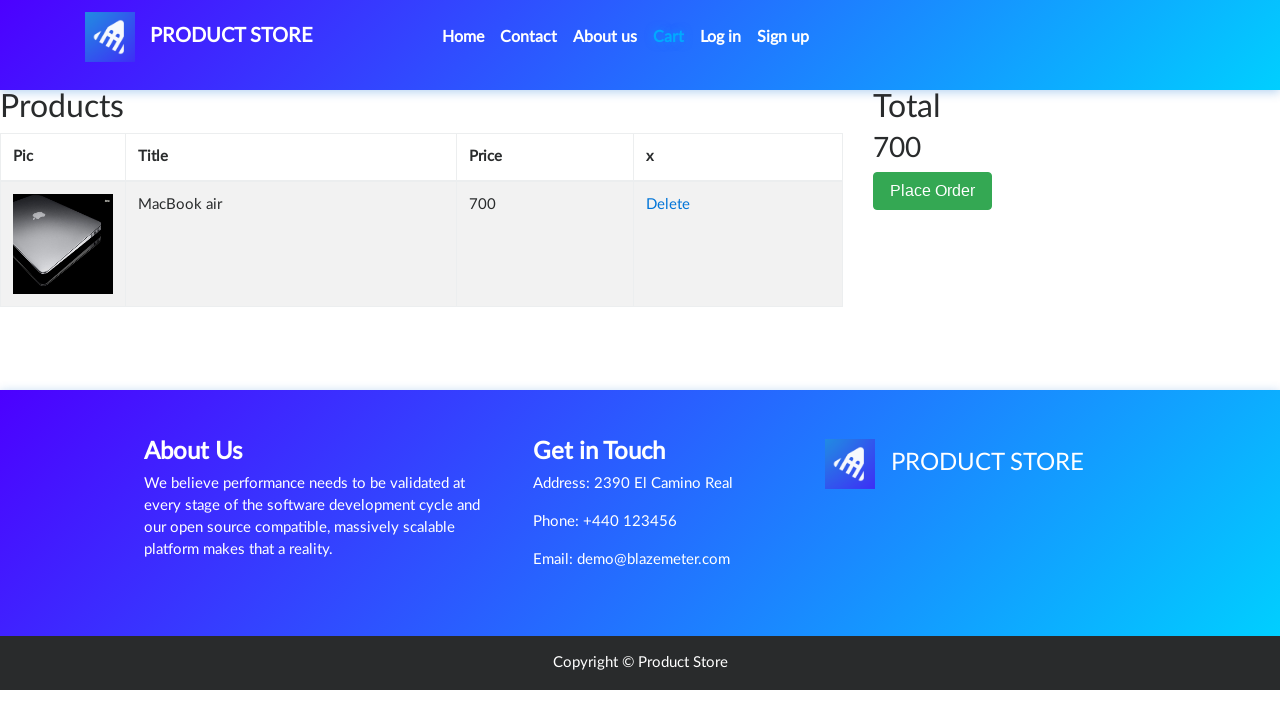

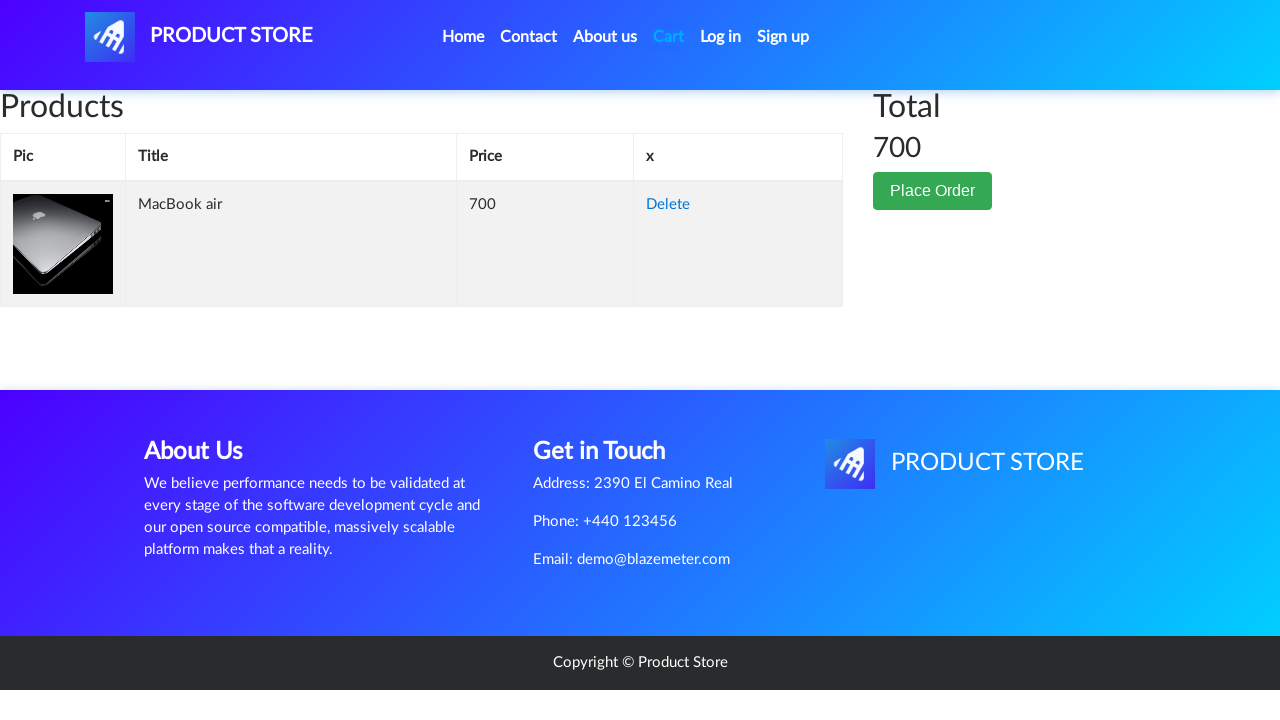